Tests an interactive math puzzle page by extracting a value from an element attribute, calculating a result using logarithm and sine functions, filling in the answer, checking required checkboxes, and submitting the form.

Starting URL: http://suninjuly.github.io/get_attribute.html

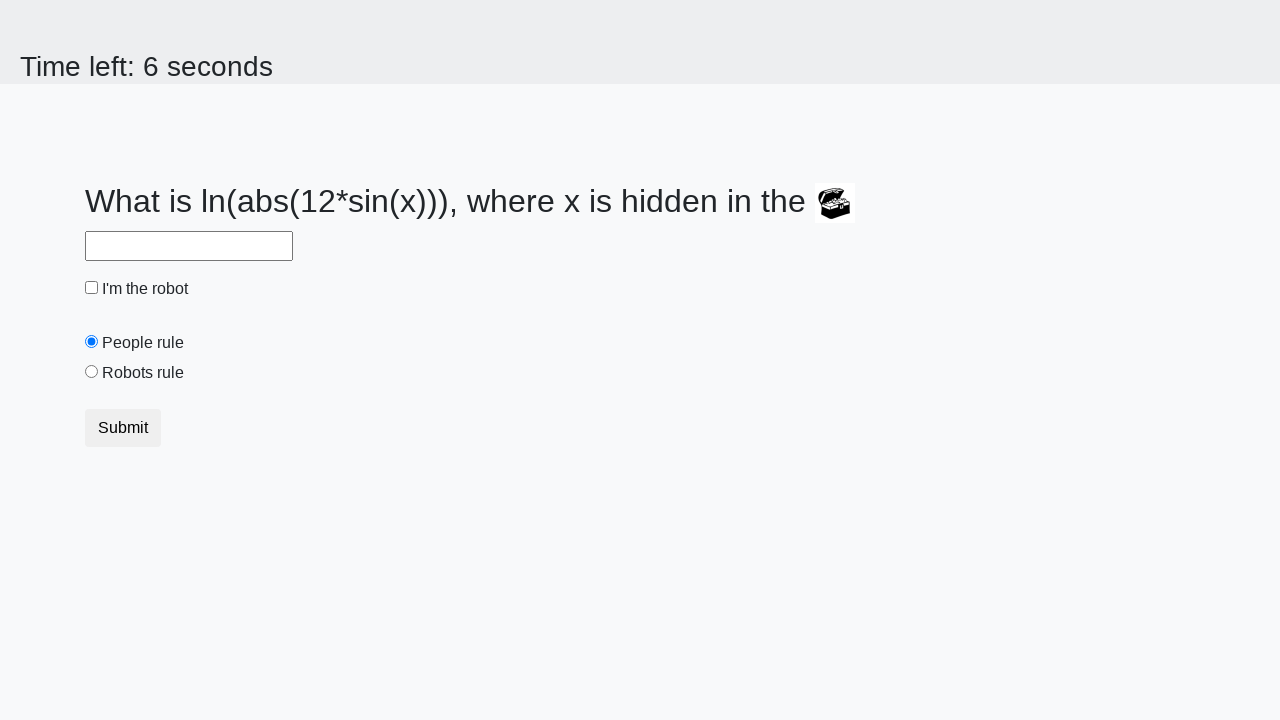

Located treasure element with hidden value
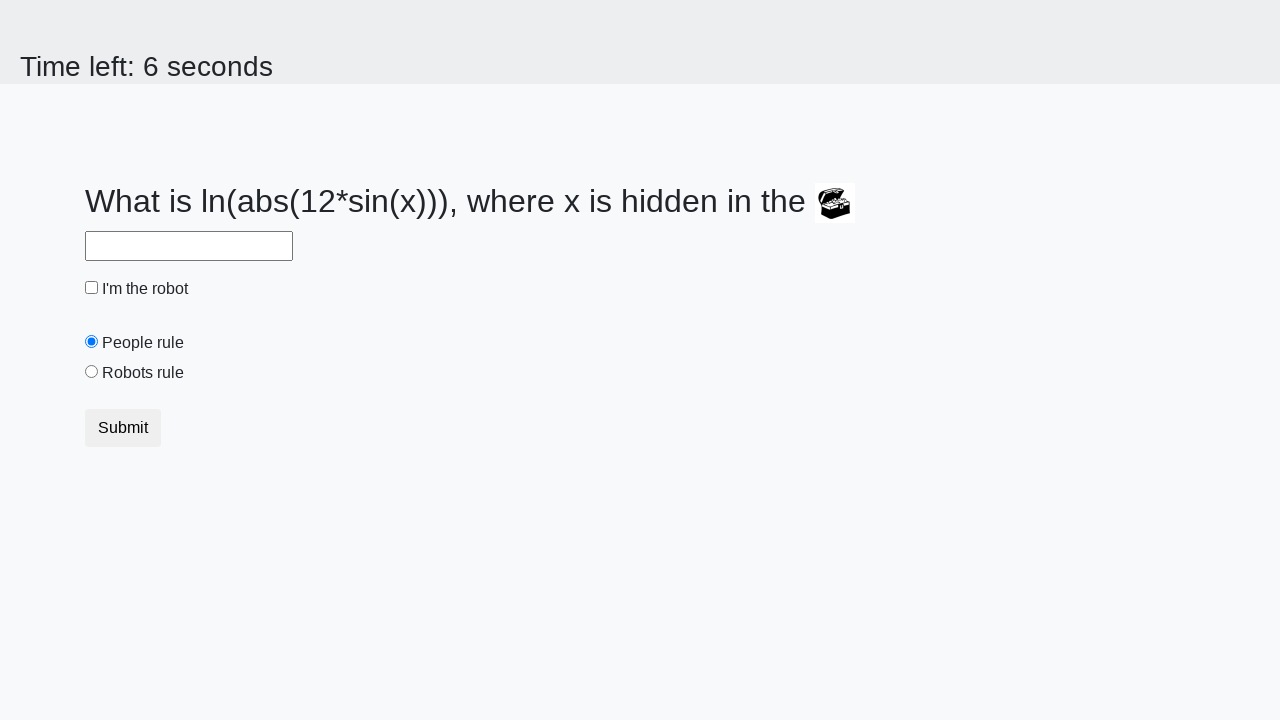

Extracted valuex attribute from treasure element
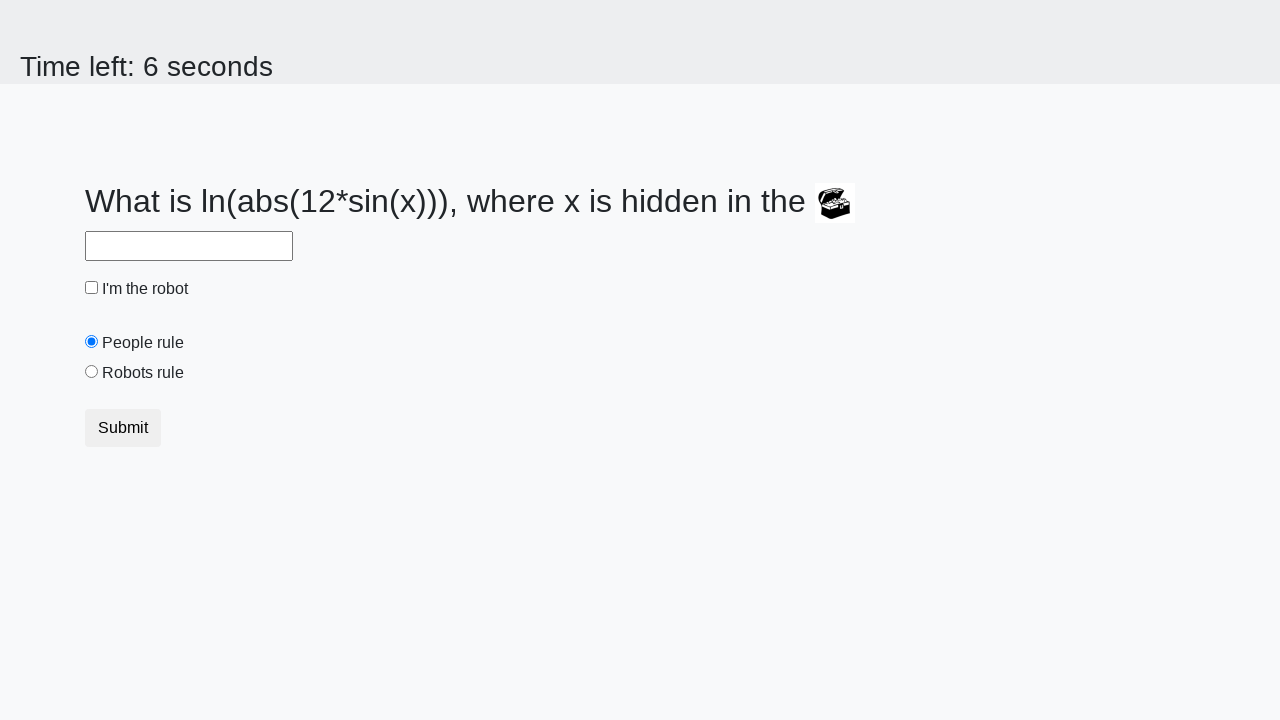

Calculated answer using logarithm and sine functions: 2.2358089800418246
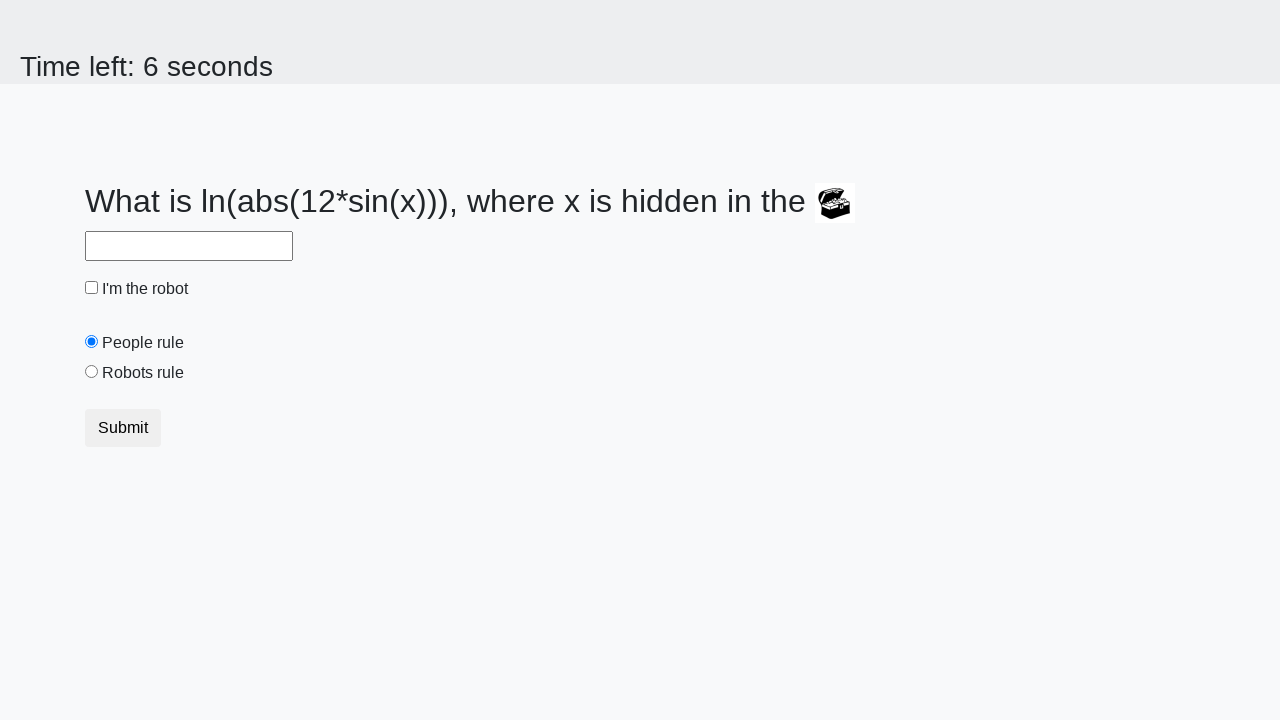

Filled answer field with calculated value: 2.2358089800418246 on #answer
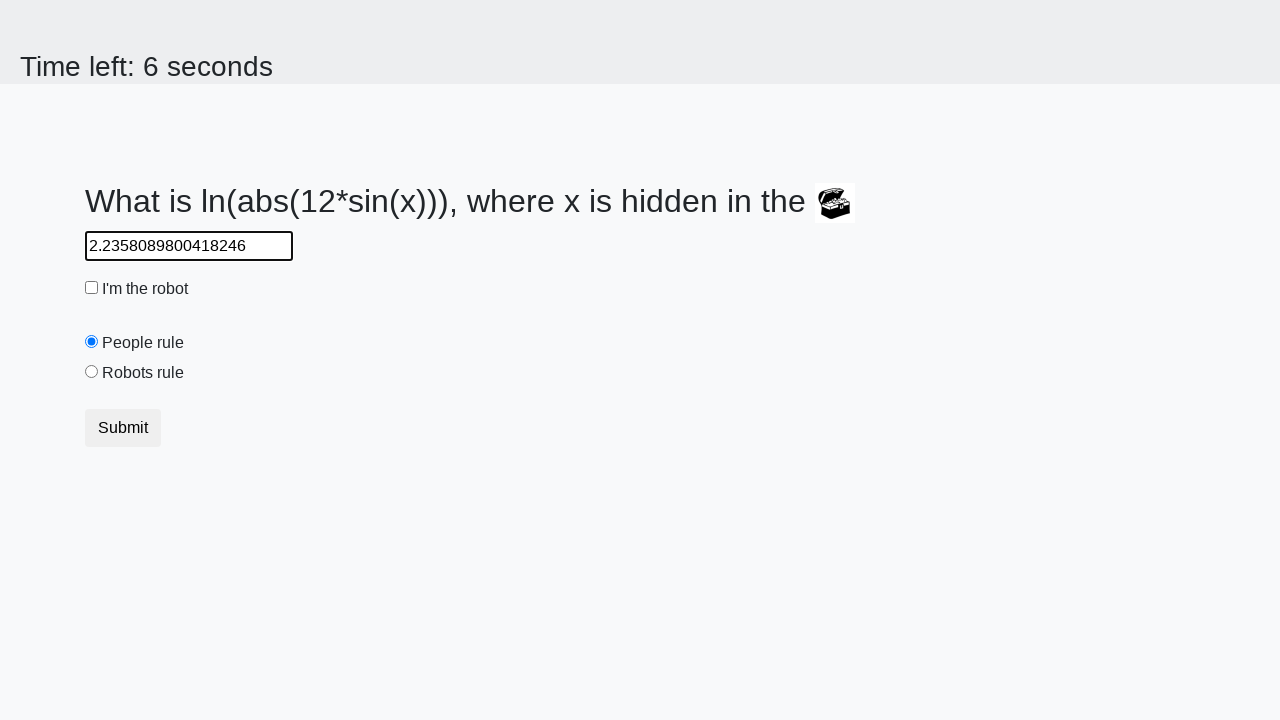

Checked the robot checkbox at (92, 288) on #robotCheckbox
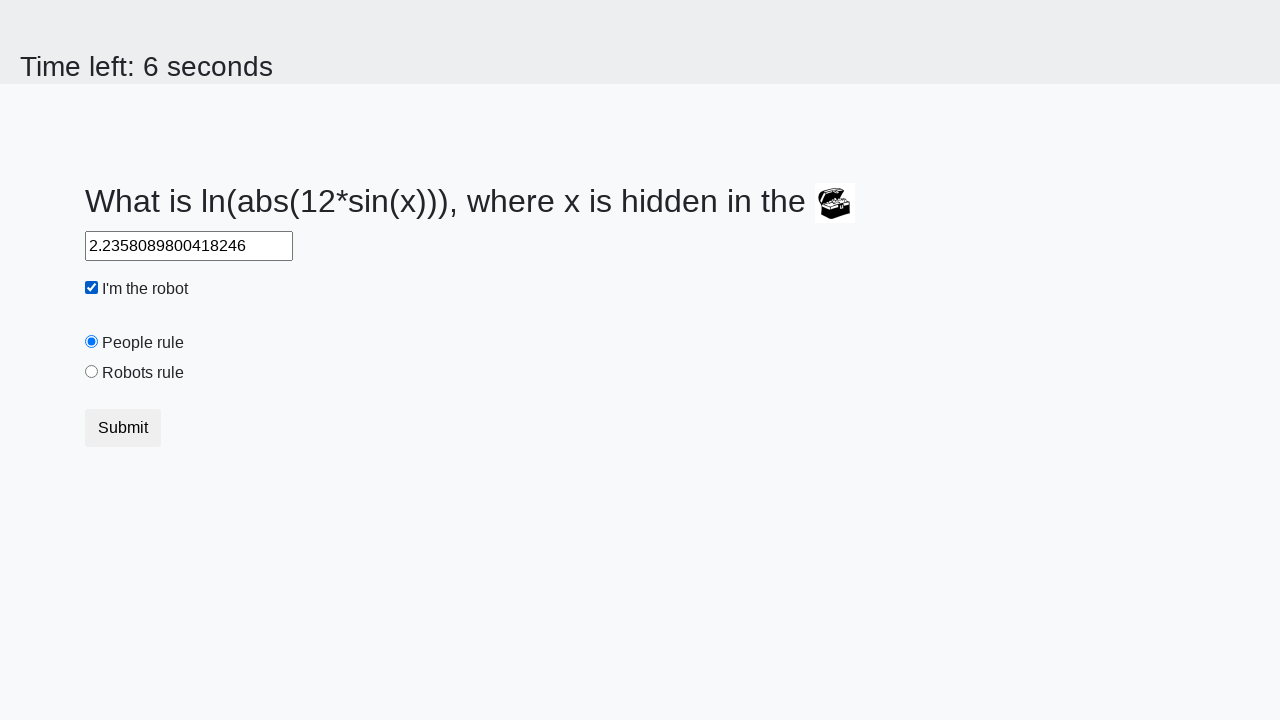

Checked the robots rule checkbox at (92, 372) on #robotsRule
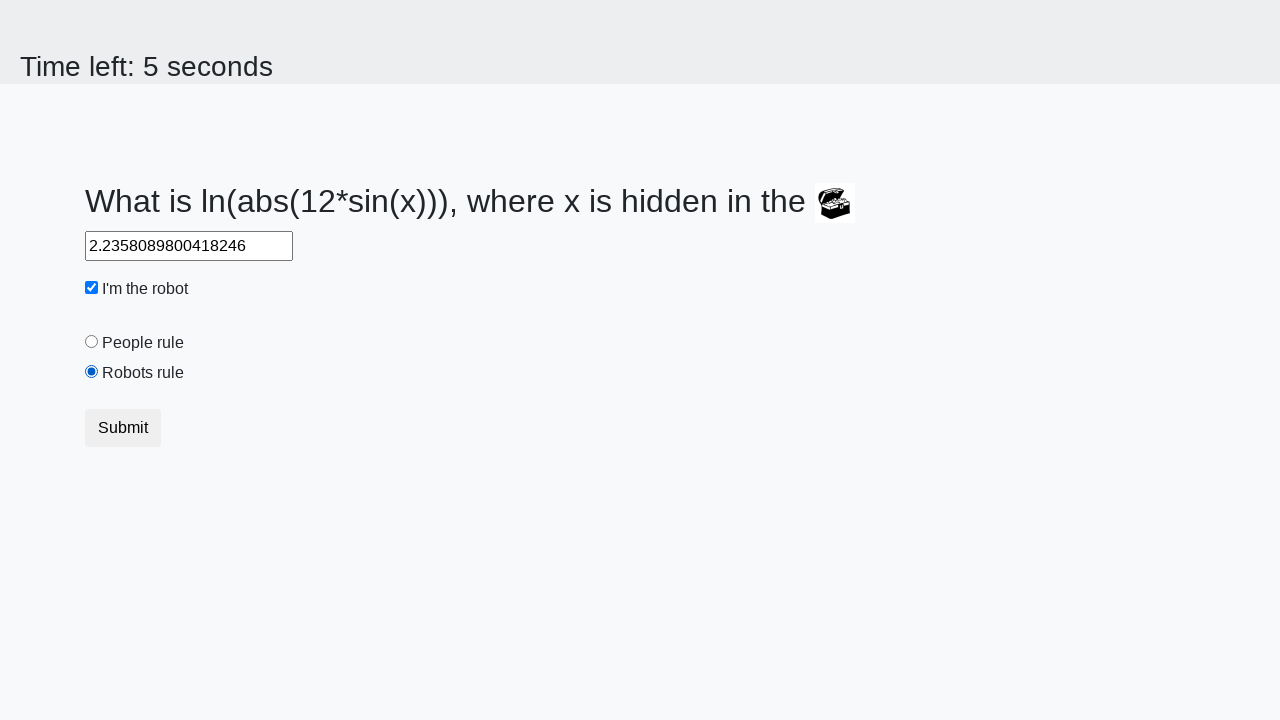

Clicked the submit button to complete the puzzle at (123, 428) on .btn
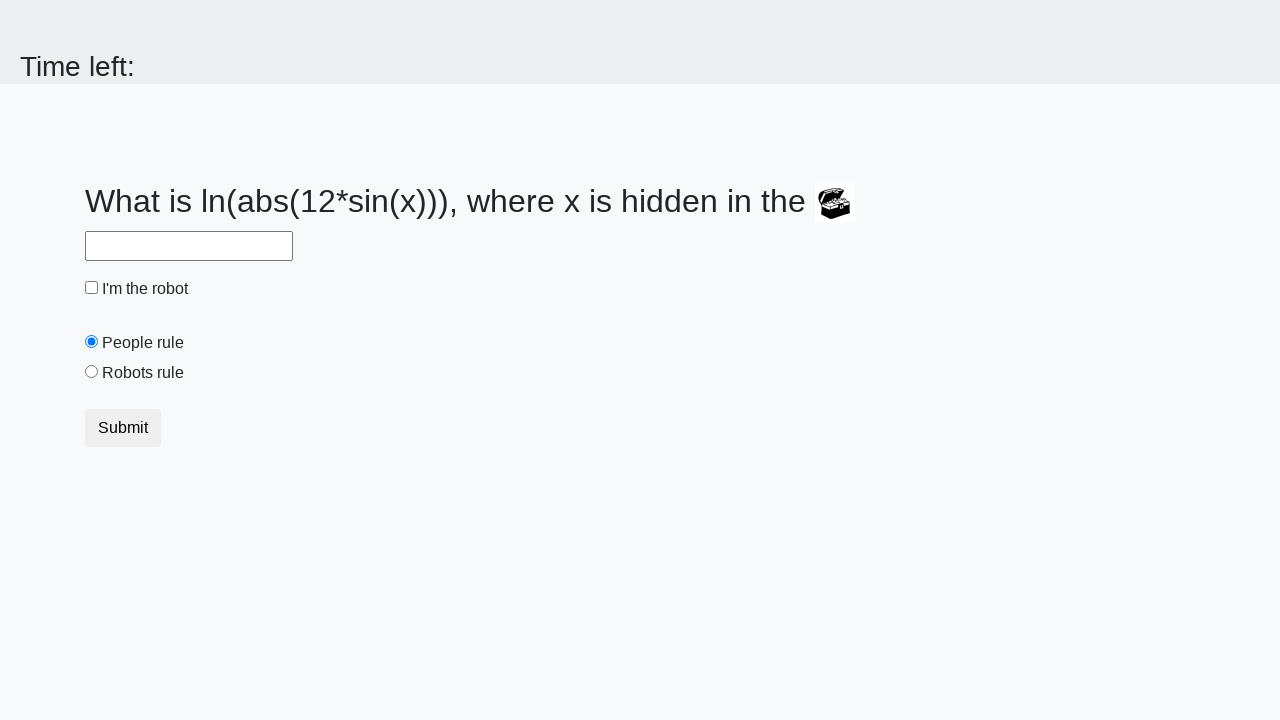

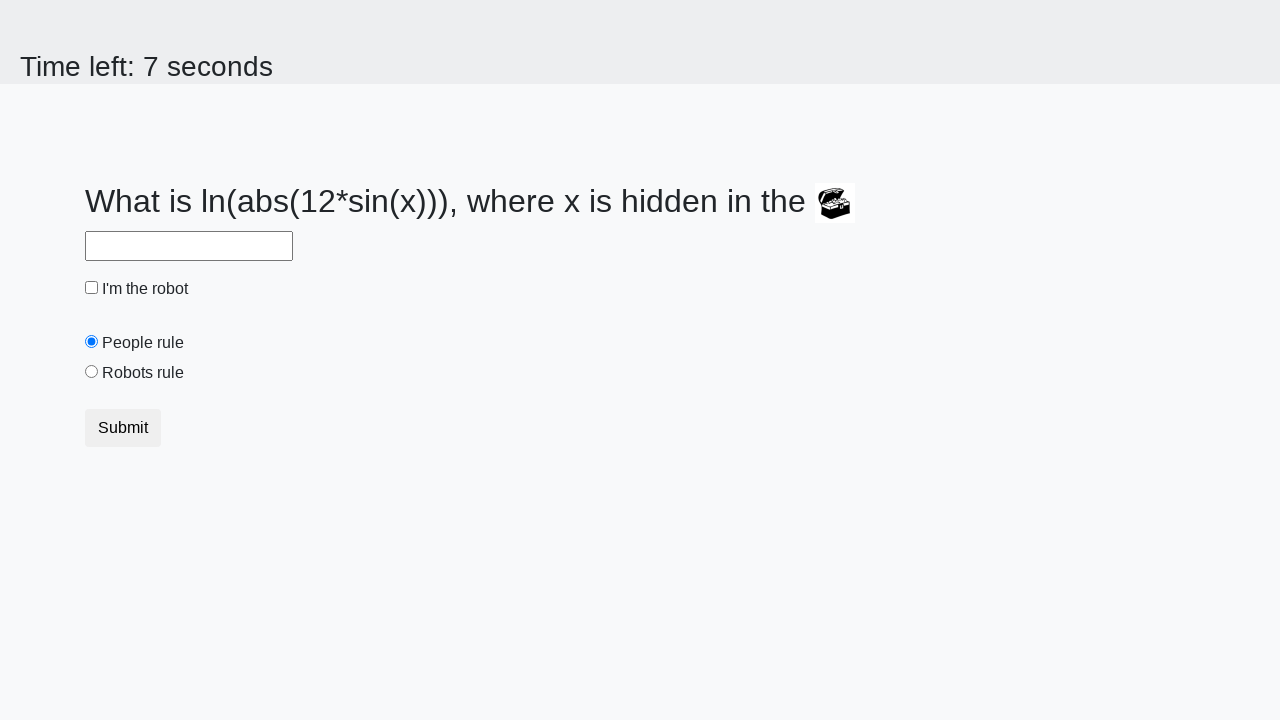